Opens the Radio Button page and selects different radio button options

Starting URL: https://demoqa.com/elements

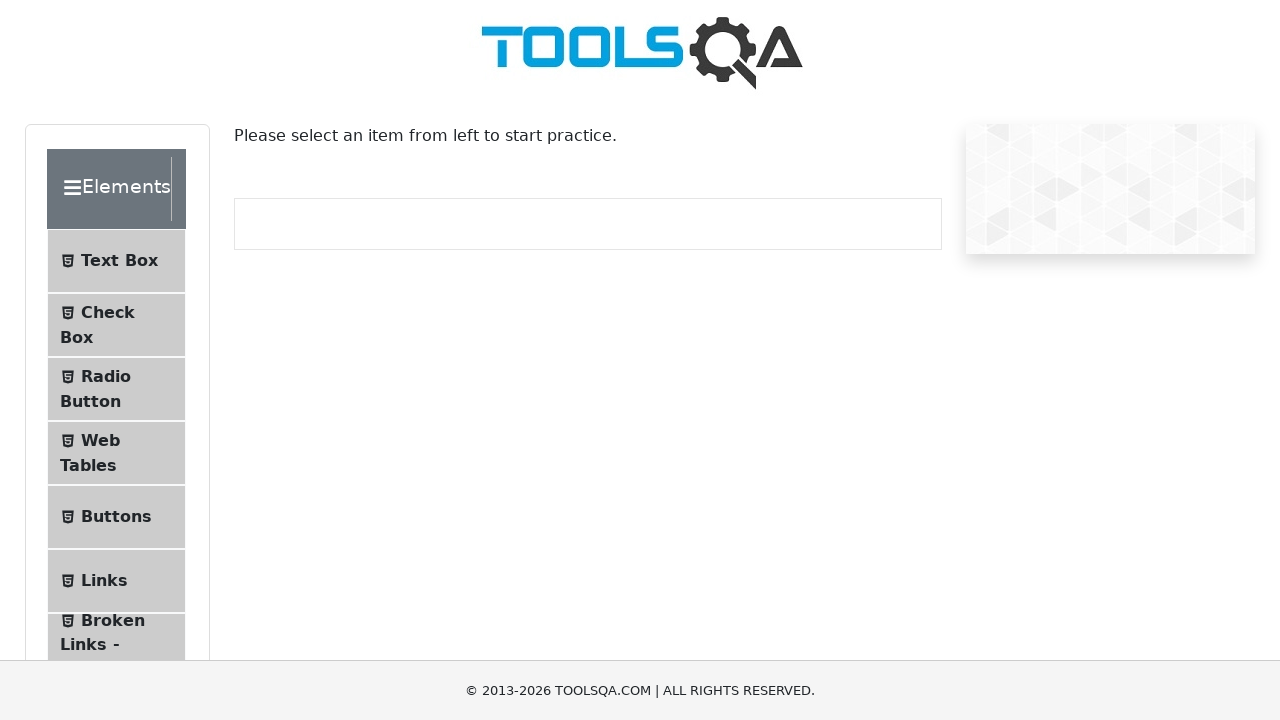

Clicked on Radio Button menu item at (116, 389) on #item-2
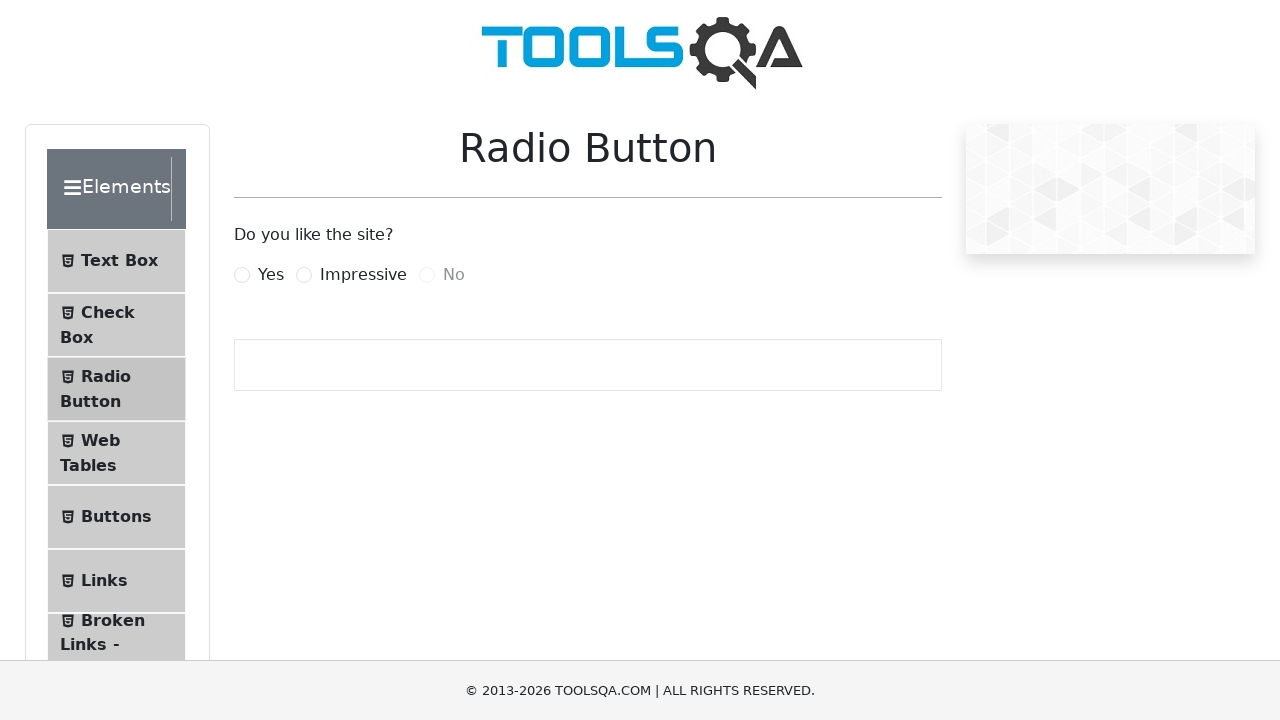

Selected 'Yes' radio button at (271, 275) on xpath=//label[contains(., "Yes")]
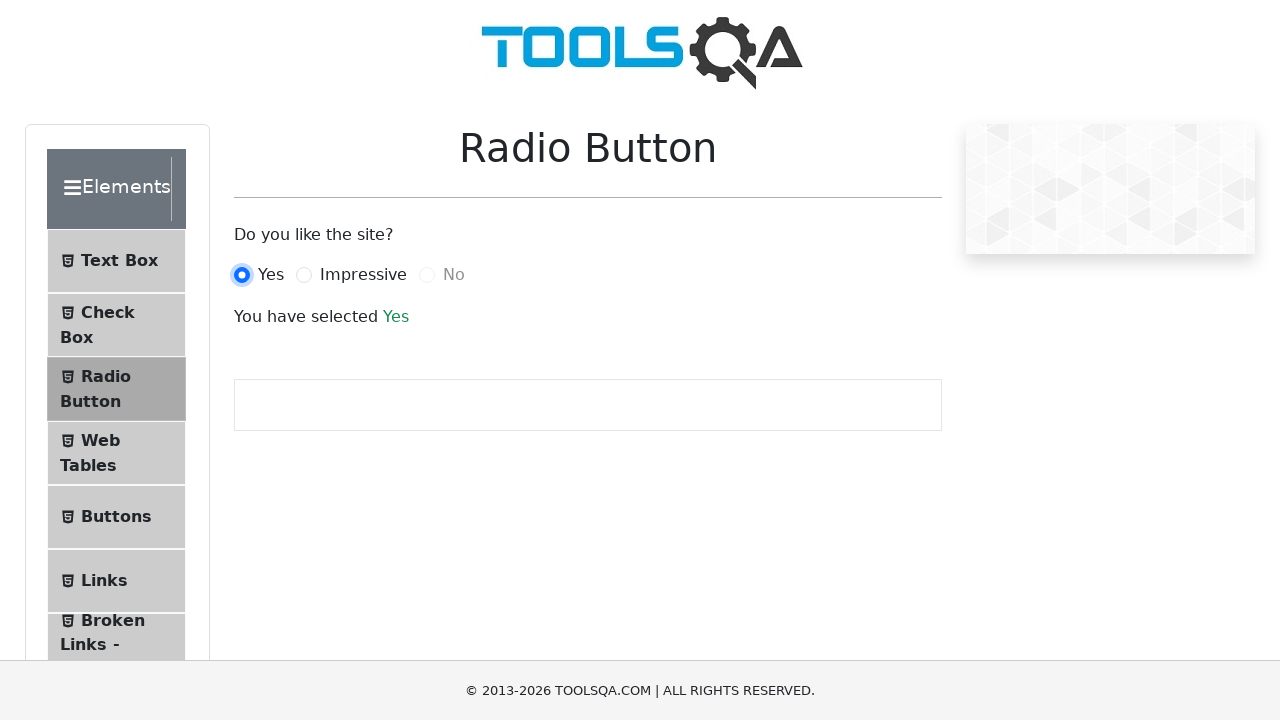

Success message appeared after selecting 'Yes'
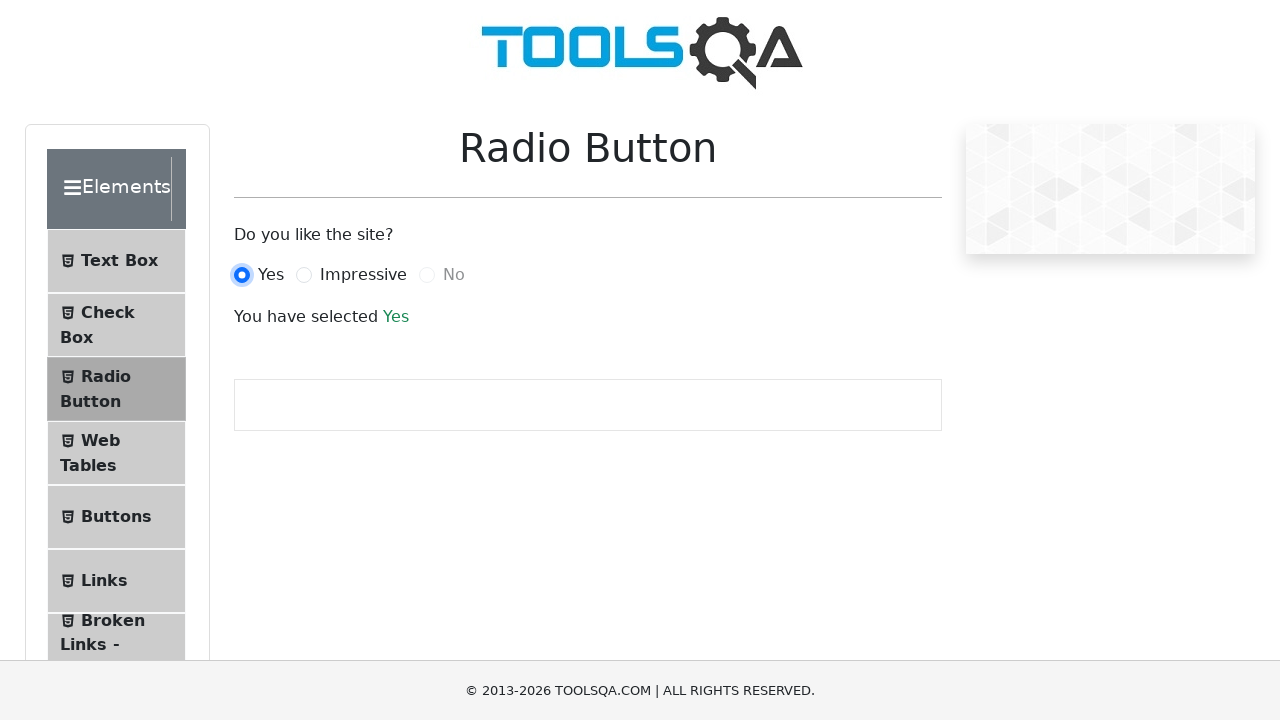

Selected 'Impressive' radio button at (363, 275) on label[for="impressiveRadio"]
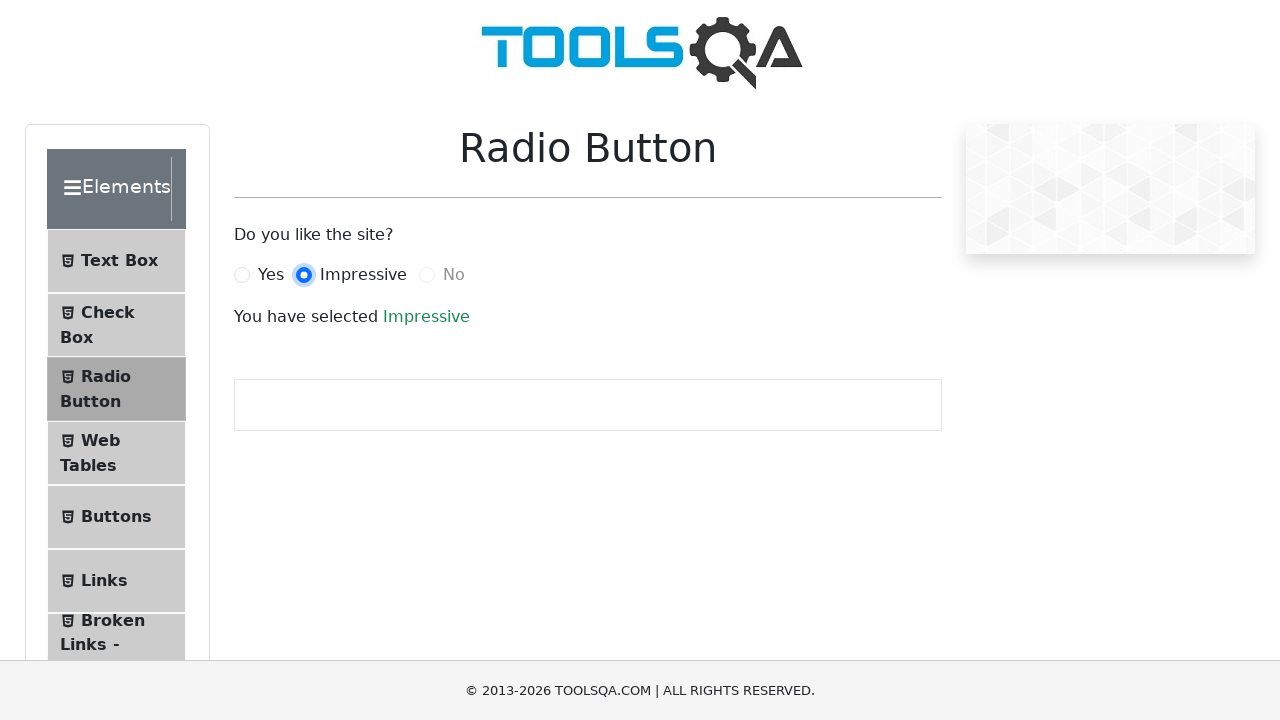

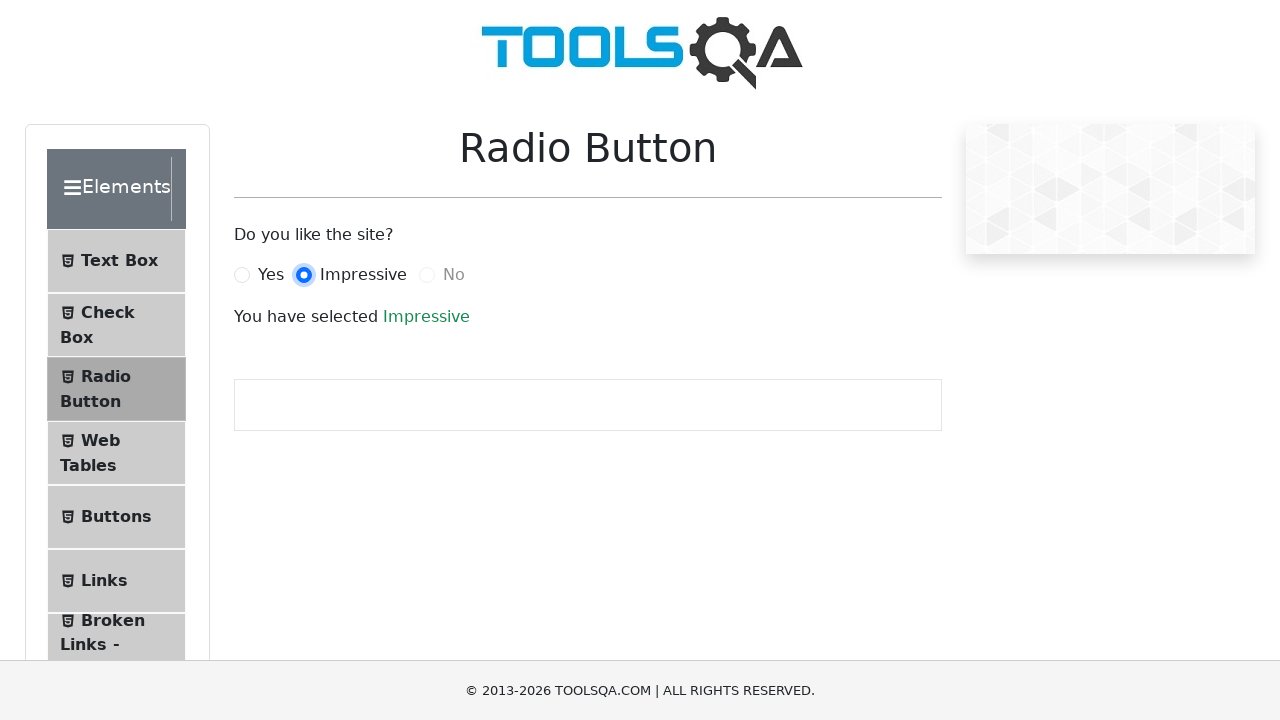